Tests autocomplete functionality by typing in the autocomplete field and waiting for suggestions to appear.

Starting URL: https://rahulshettyacademy.com/AutomationPractice/

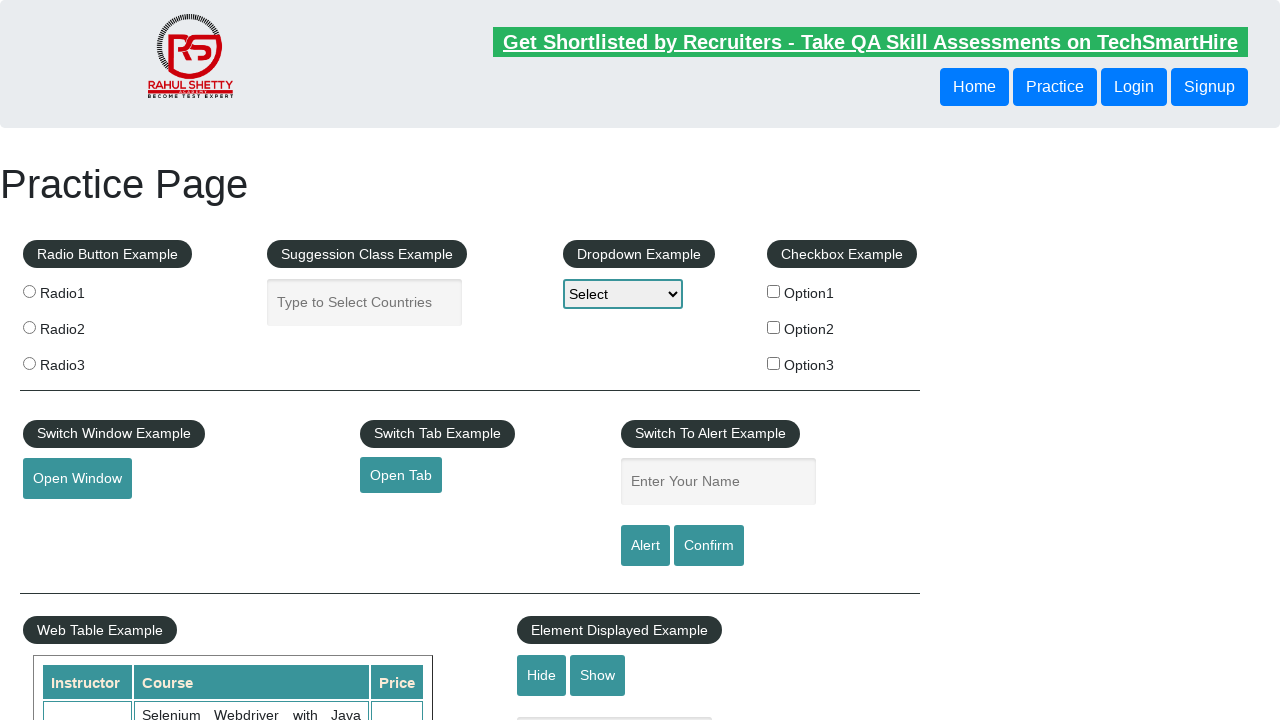

Typed 'Ab' in autocomplete field on //*[contains(@id,'autocomplete')]
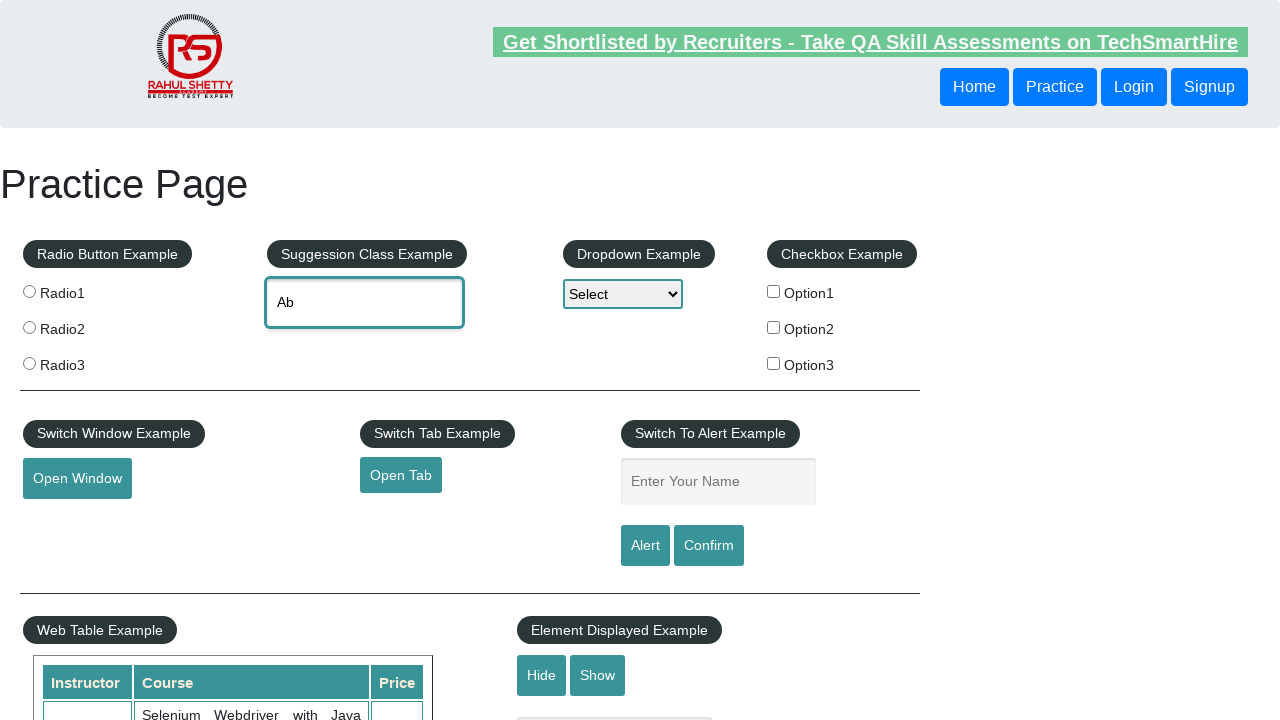

Autocomplete suggestions appeared
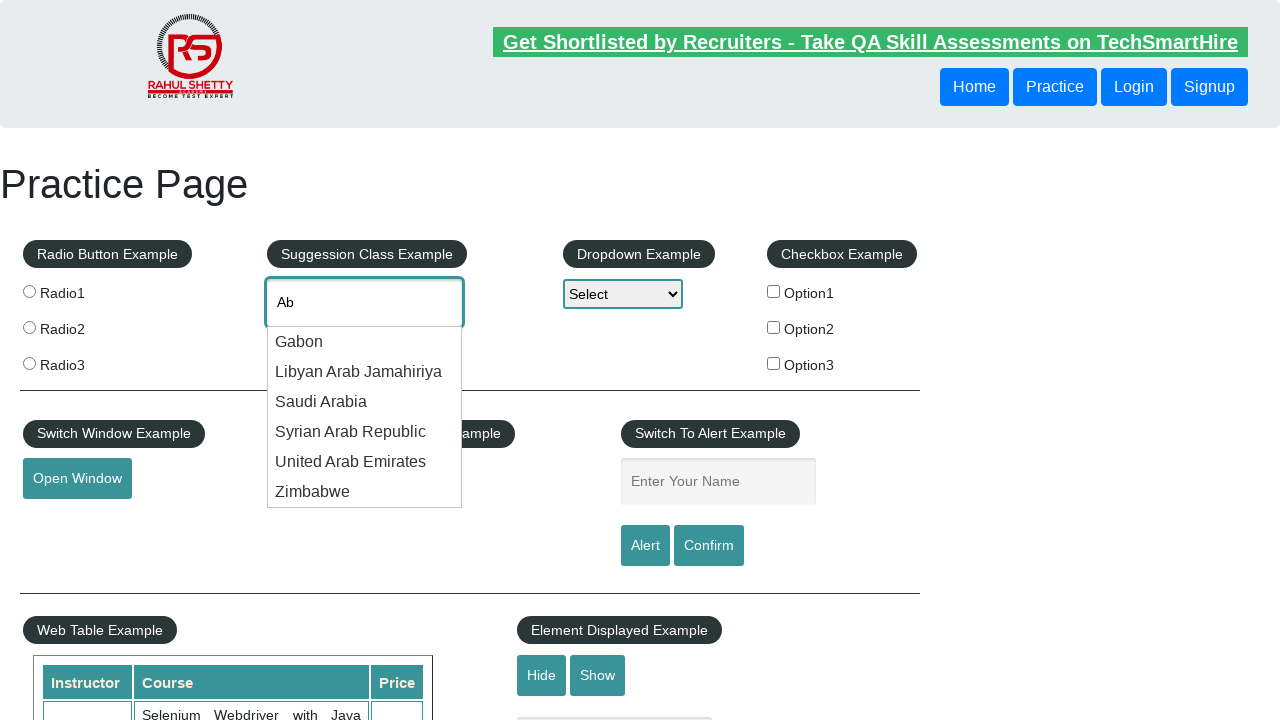

Retrieved autocomplete suggestions count: 6
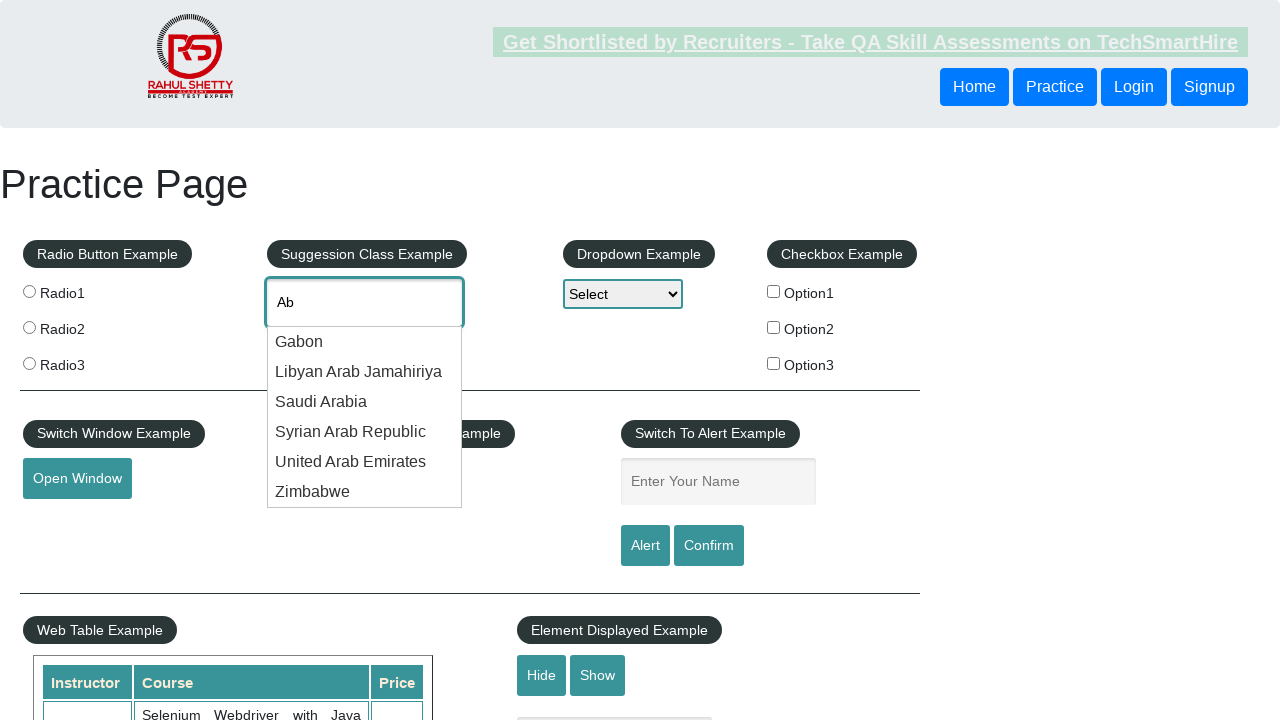

Printed suggestion count: 6
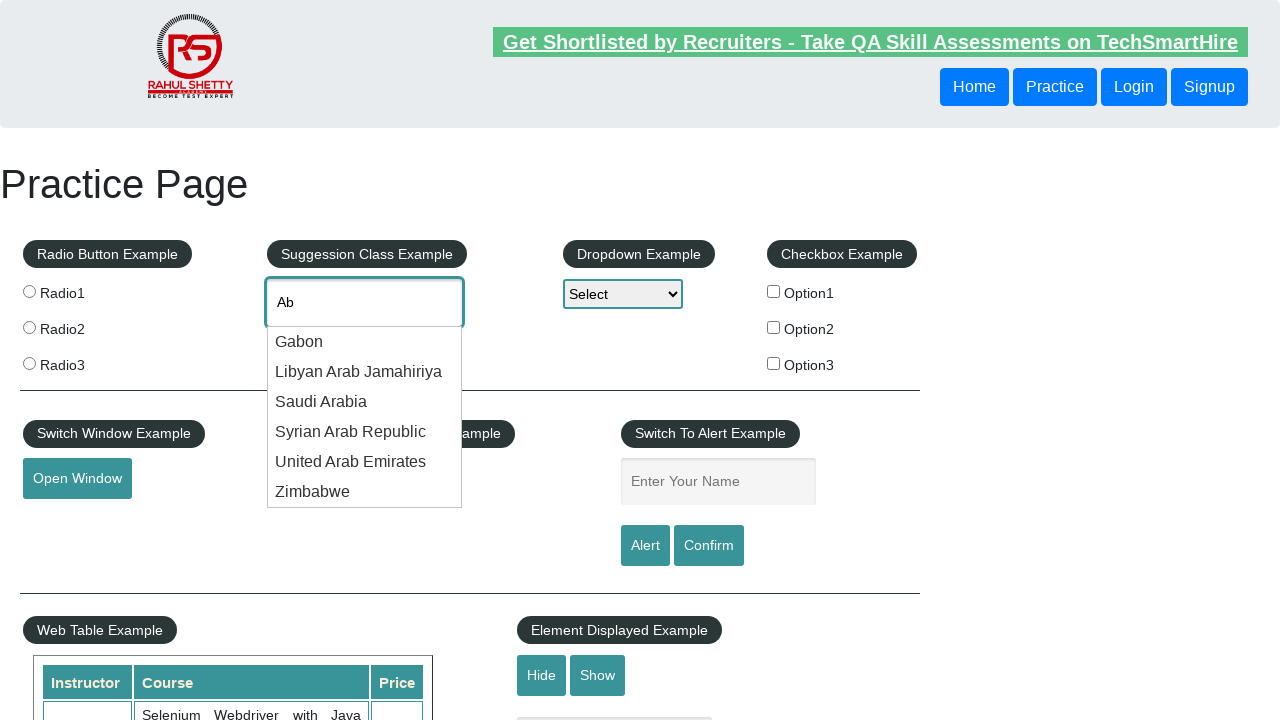

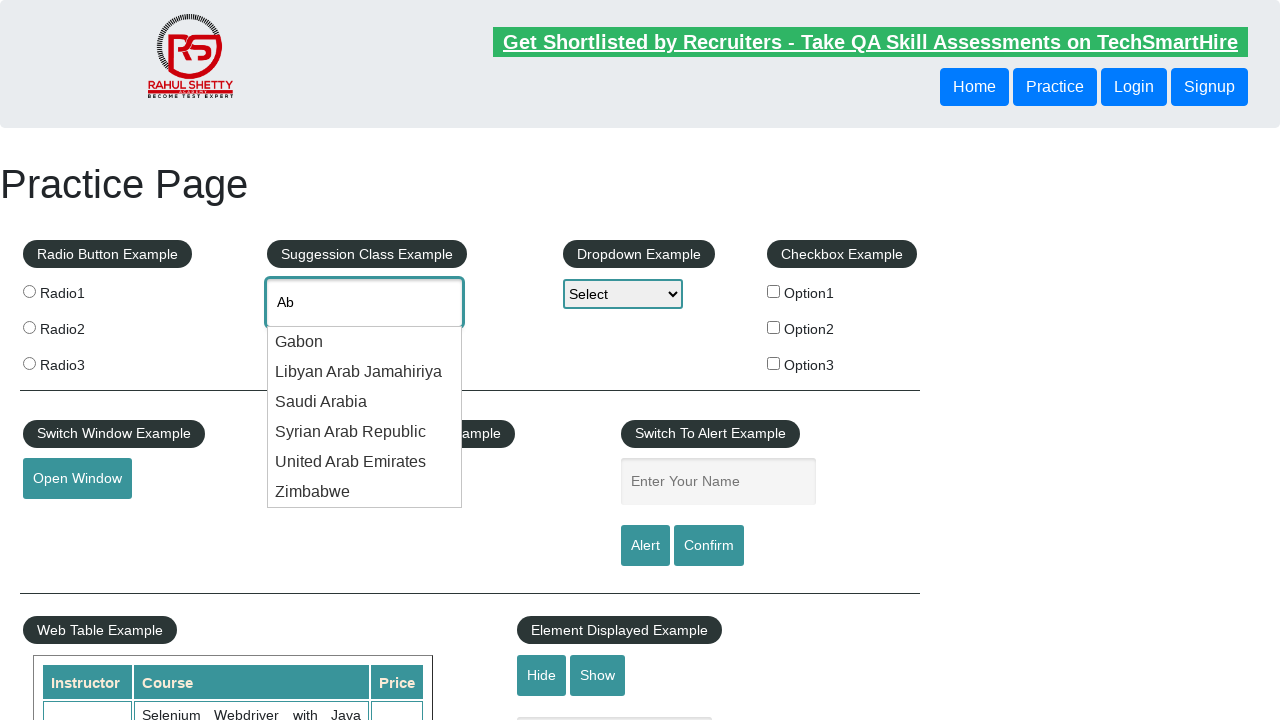